Tests dynamic element creation by clicking the "Add Element" button multiple times and then locating the created delete buttons

Starting URL: http://the-internet.herokuapp.com/add_remove_elements/

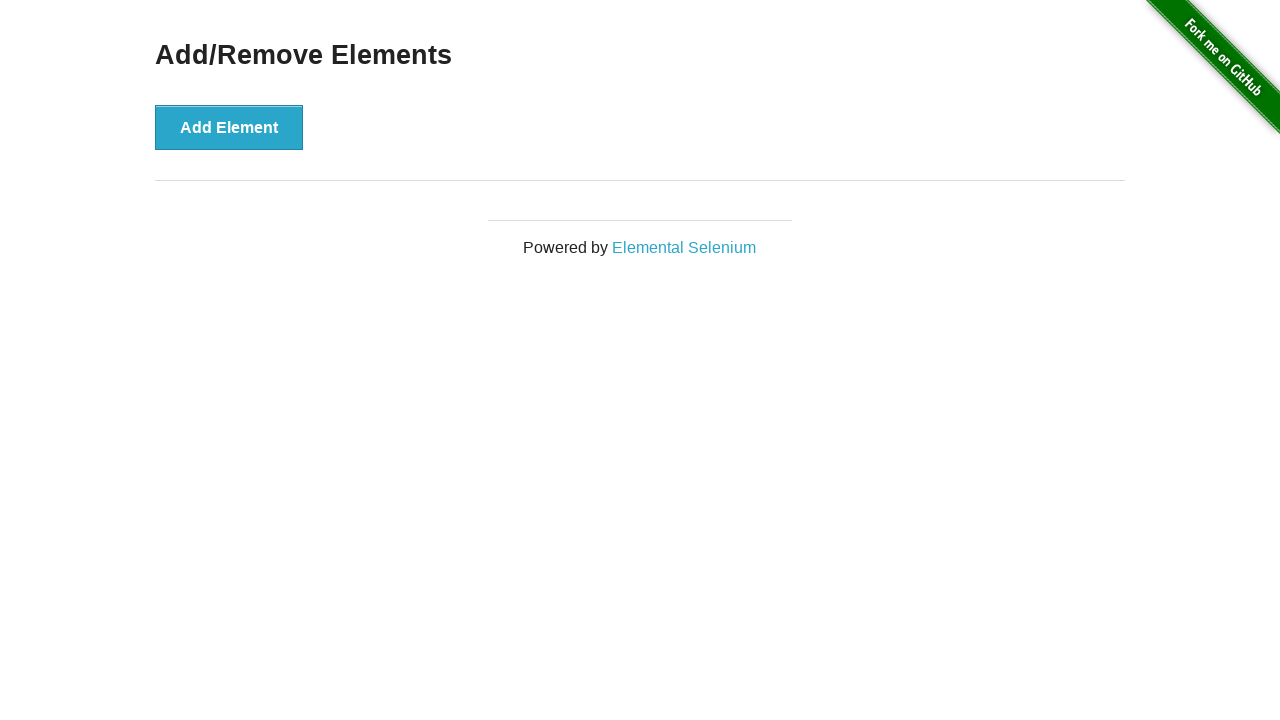

Navigated to the Add/Remove Elements page
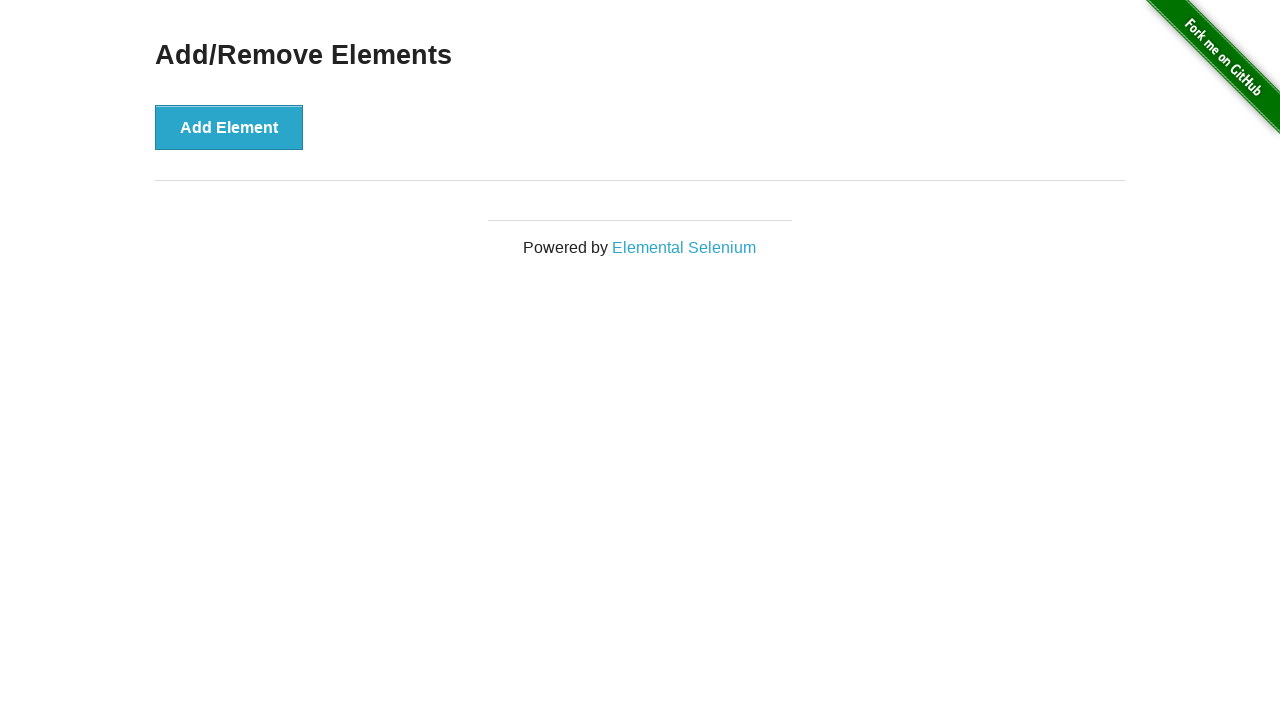

Clicked 'Add Element' button (click 1) at (229, 127) on xpath=//*[@id='content']/div/button
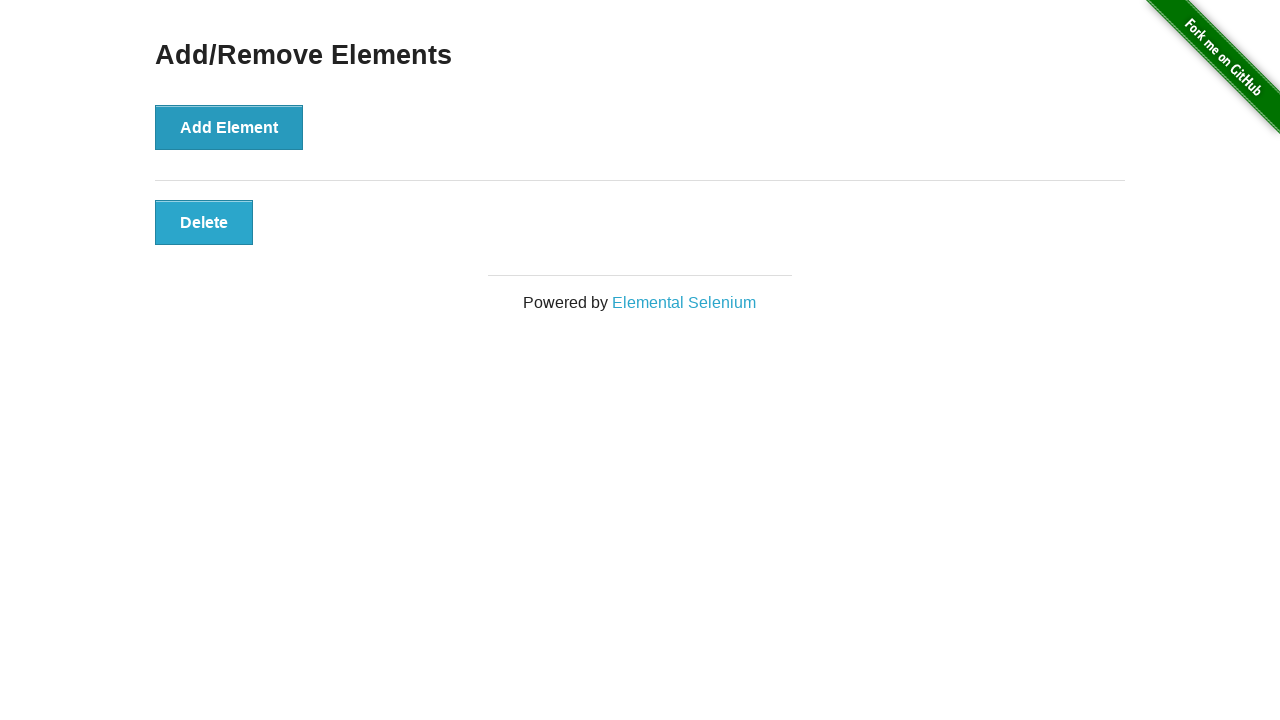

Clicked 'Add Element' button (click 2) at (229, 127) on xpath=//*[@id='content']/div/button
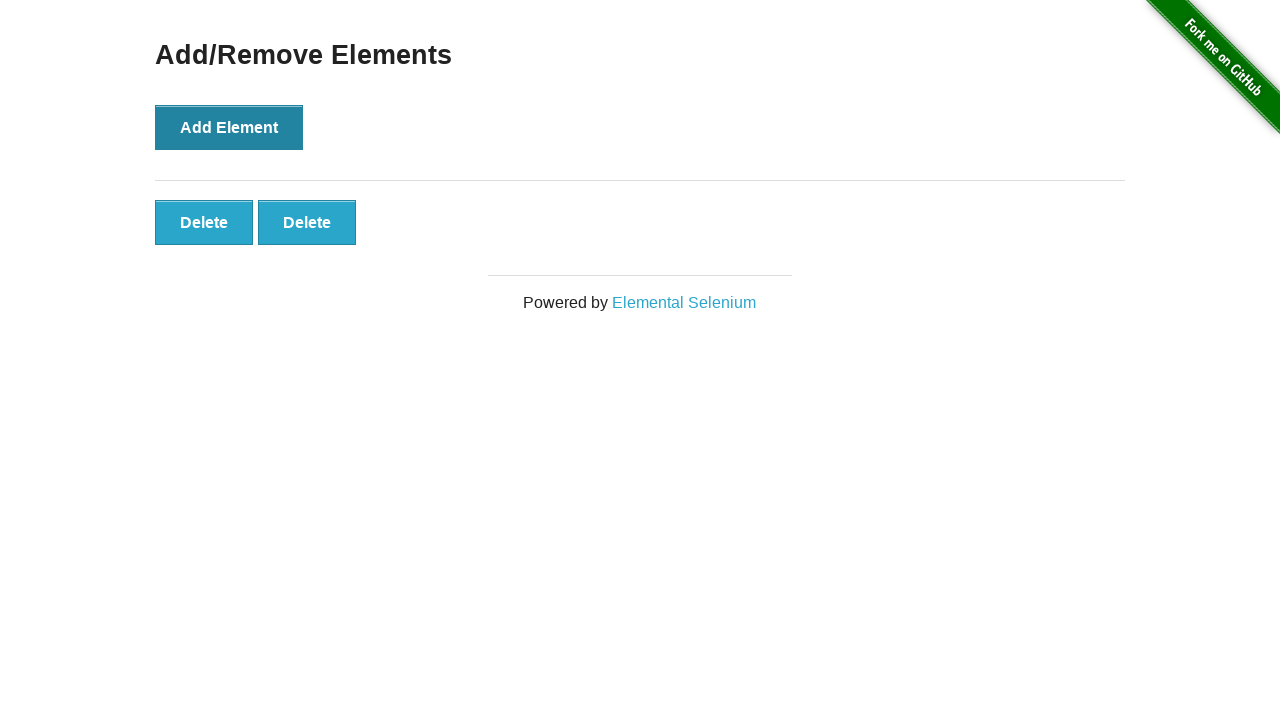

Clicked 'Add Element' button (click 3) at (229, 127) on xpath=//*[@id='content']/div/button
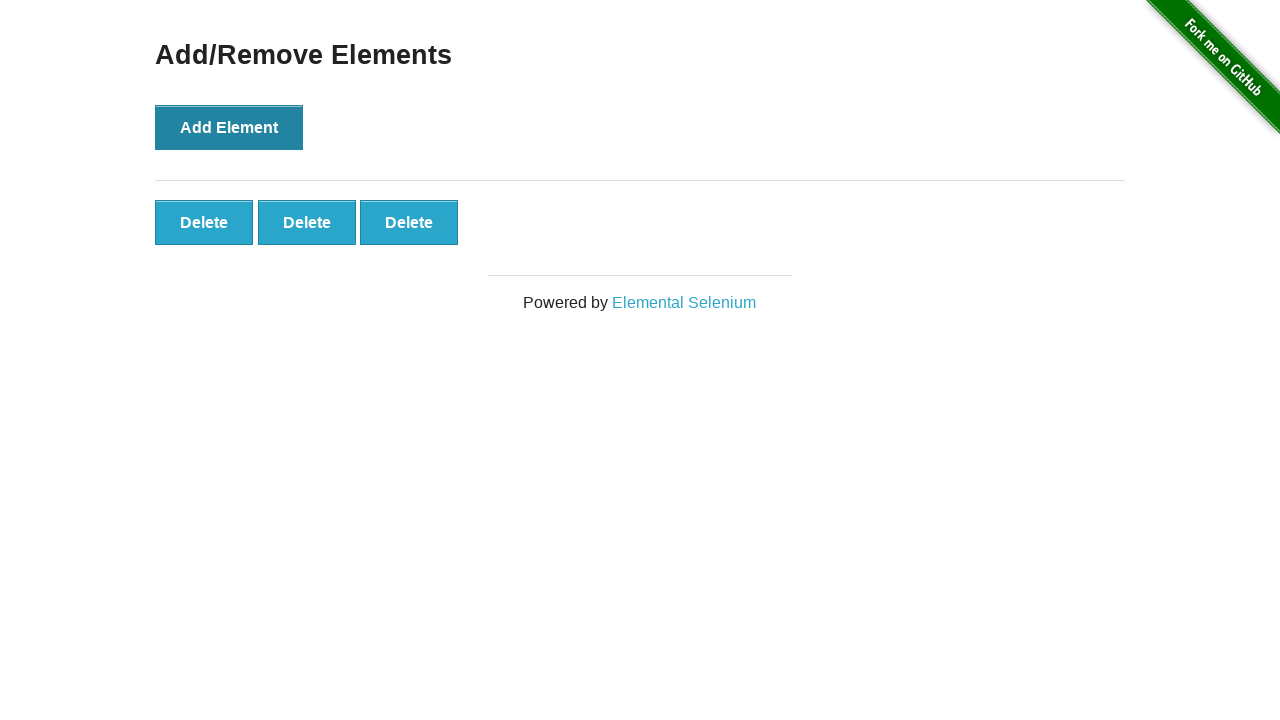

Third delete button appeared and is visible
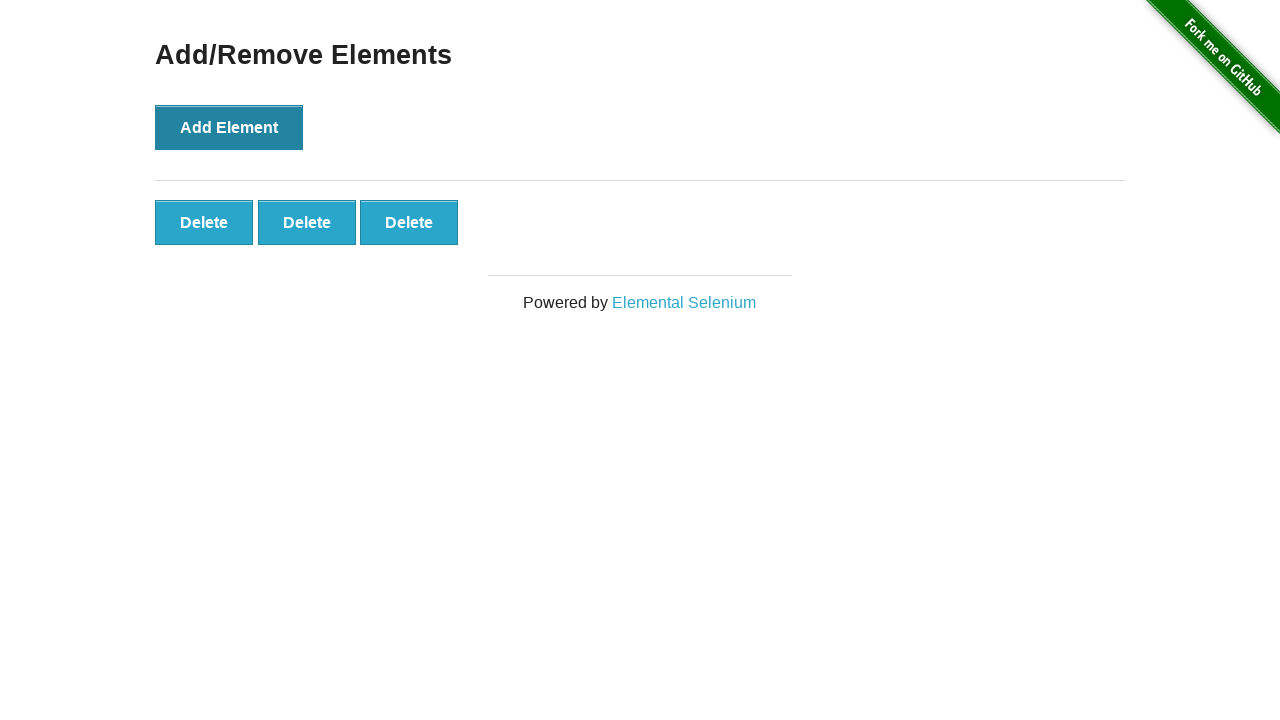

Located all delete buttons with class starting with 'added' - found 3 buttons
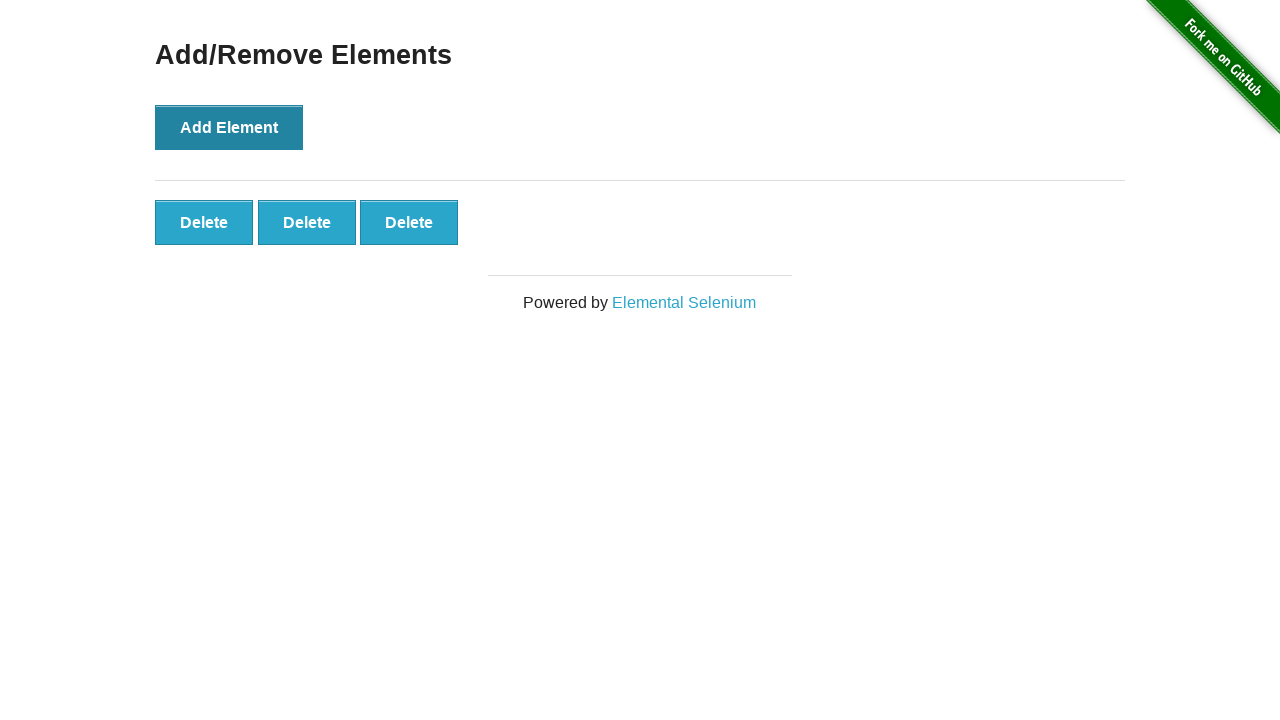

Last delete button is present and ready
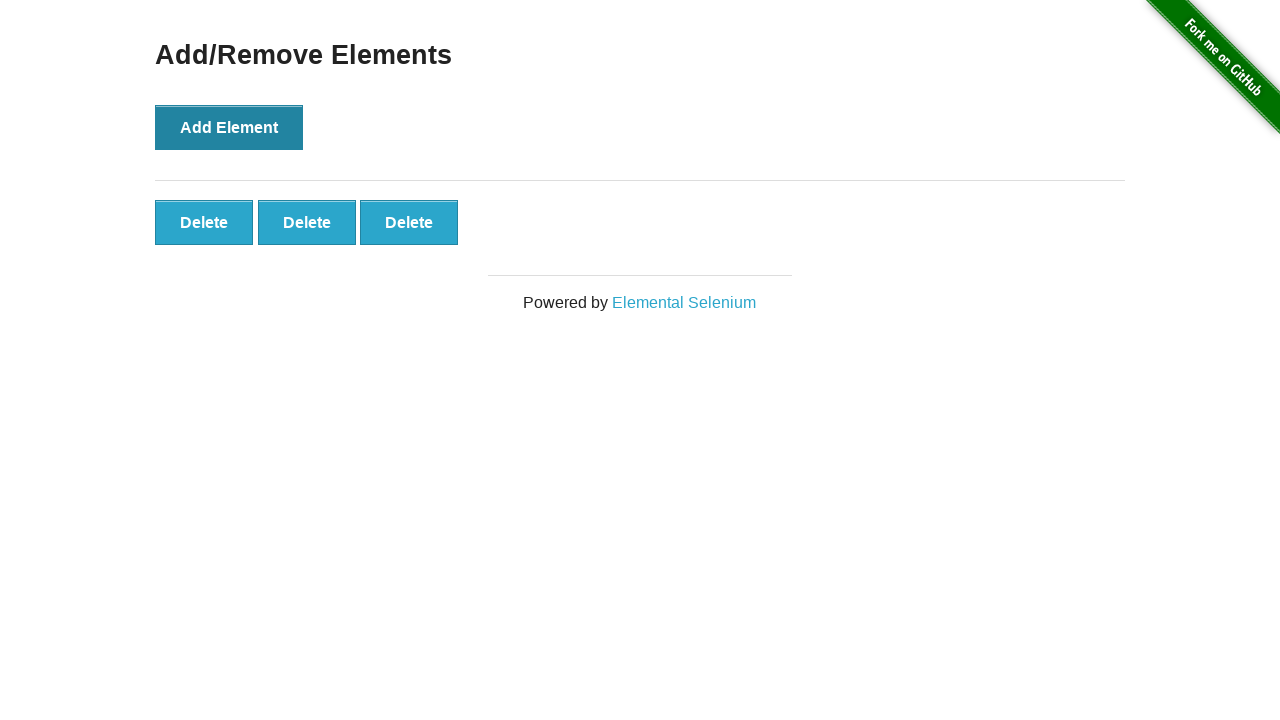

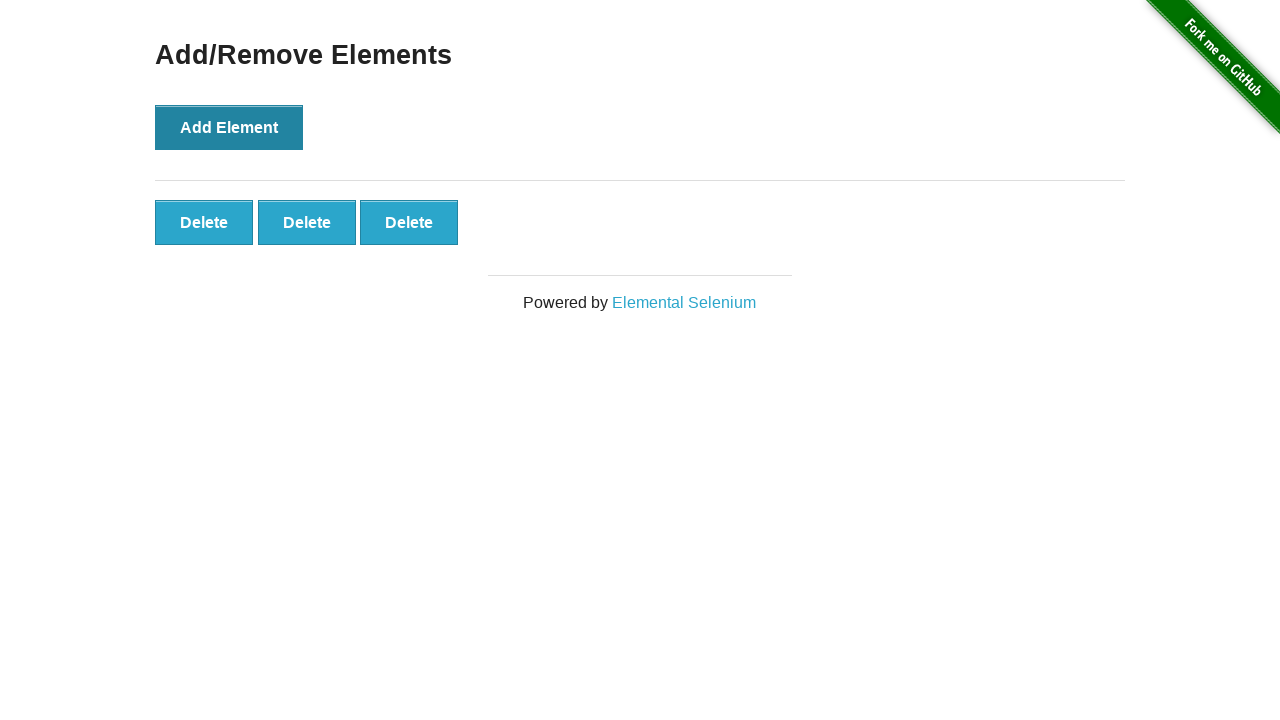